Clicks on the Contribute link in the header and verifies the Contribute page loads

Starting URL: https://webdriver.io

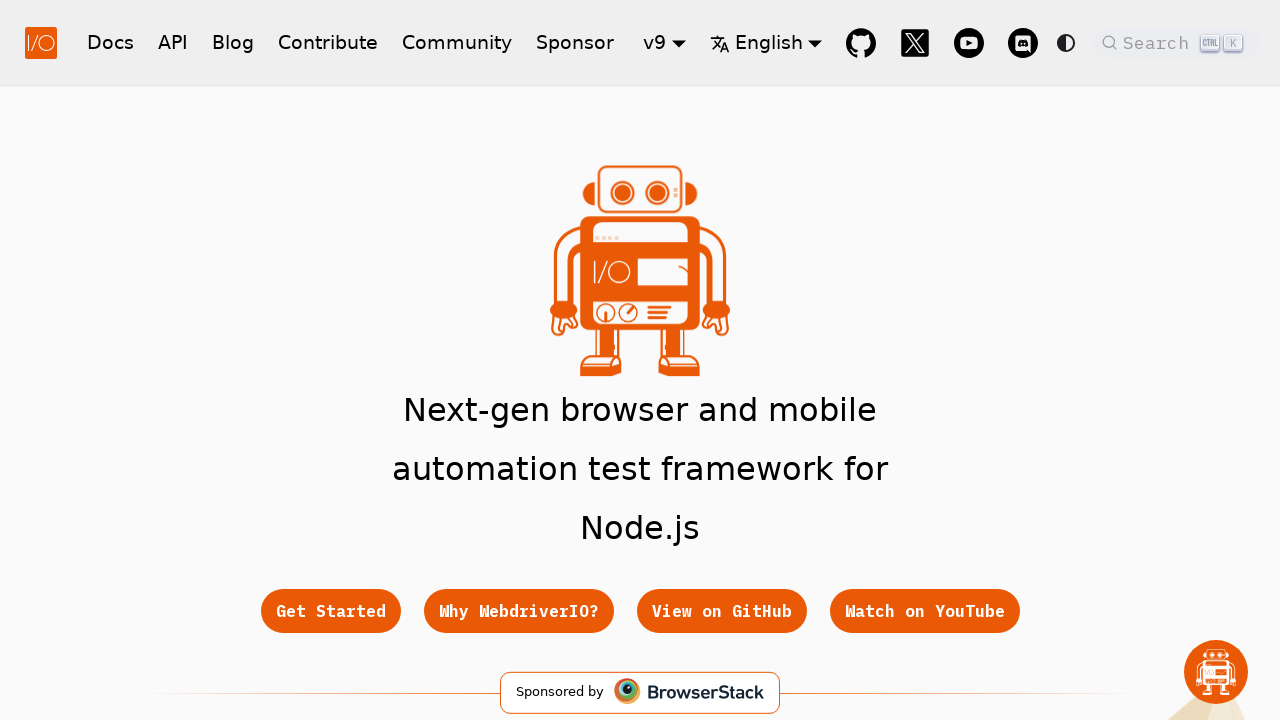

Clicked on Contribute link in header at (328, 42) on a[href='/docs/contribute']
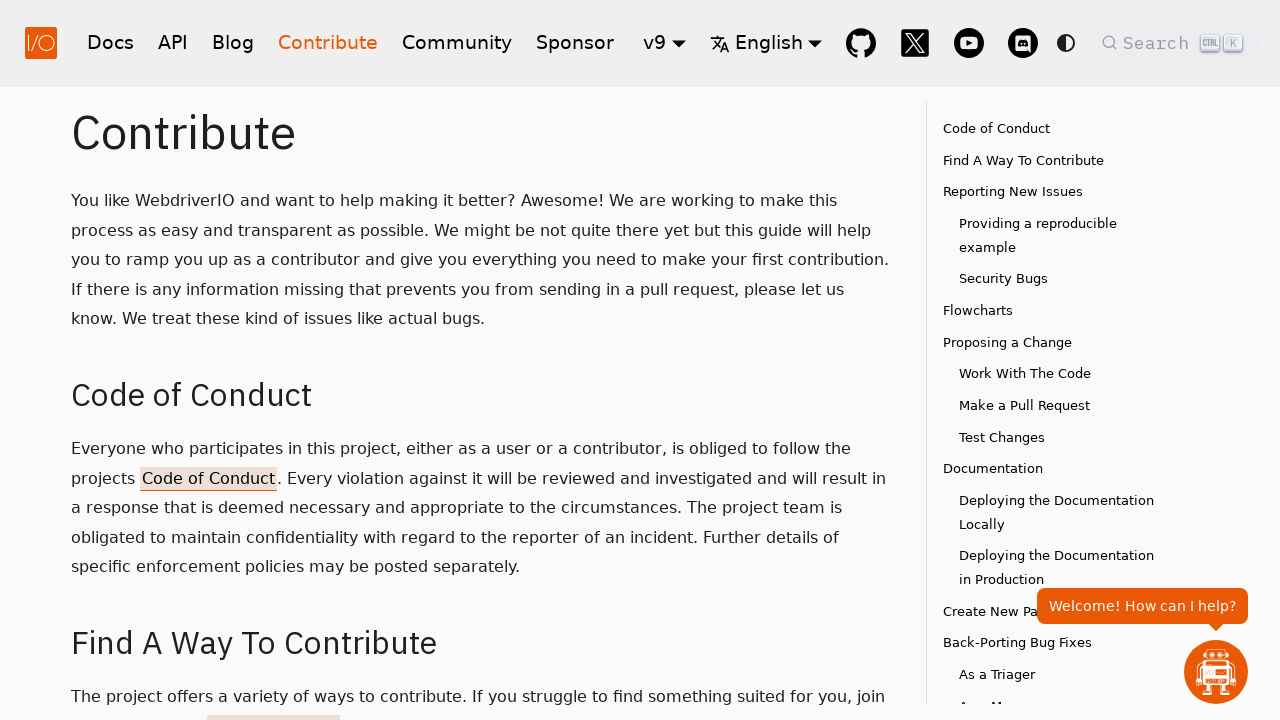

Contribute page header loaded
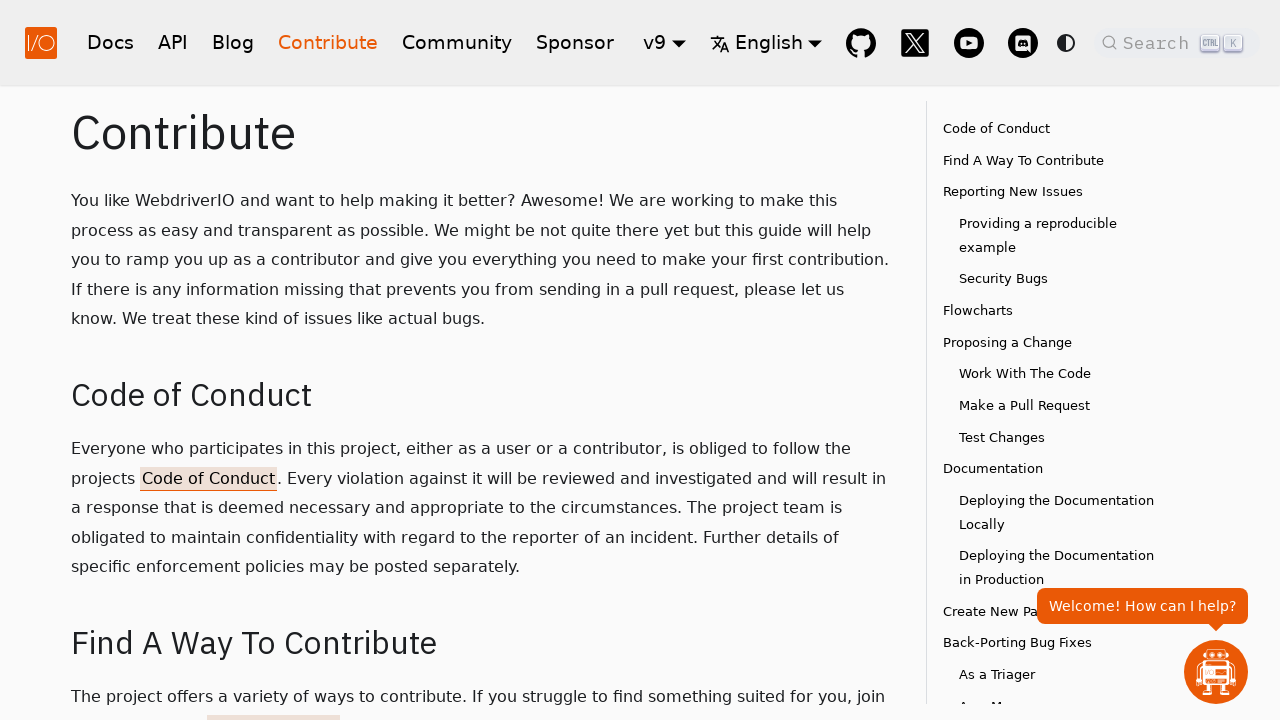

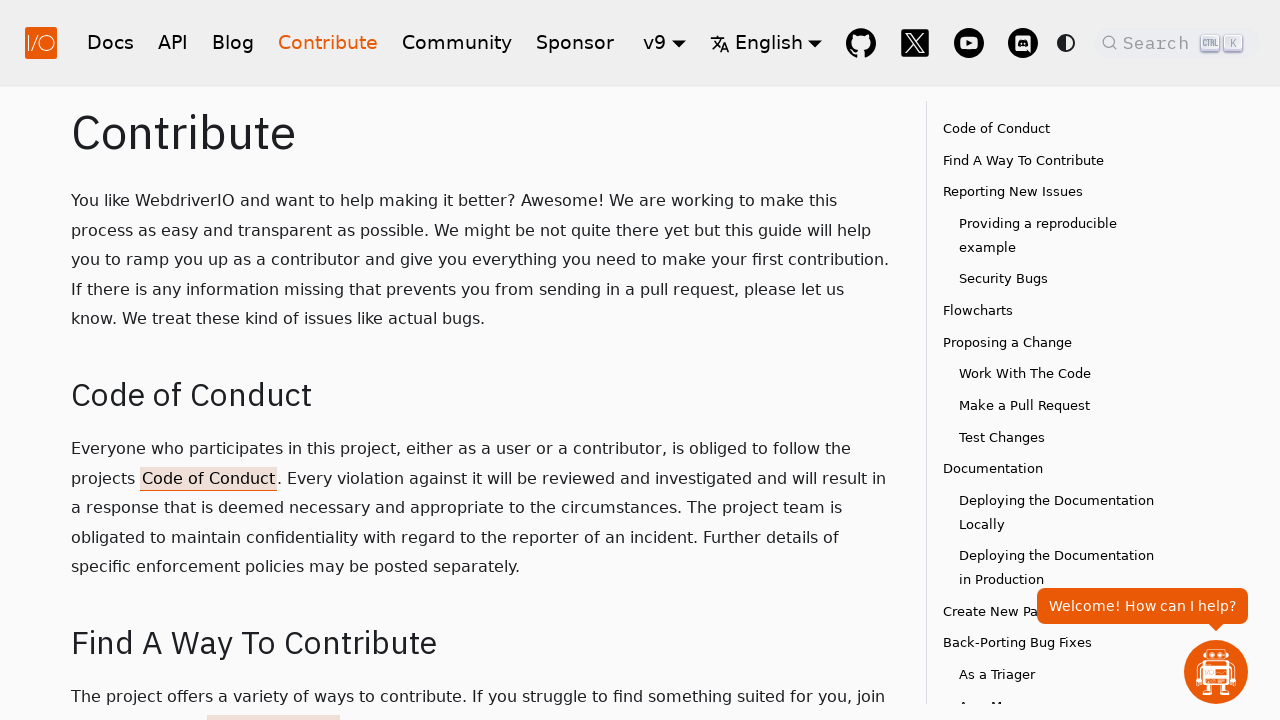